Tests dropdown selection functionality by verifying default selection and selecting different options from the dropdown

Starting URL: http://the-internet.herokuapp.com/dropdown

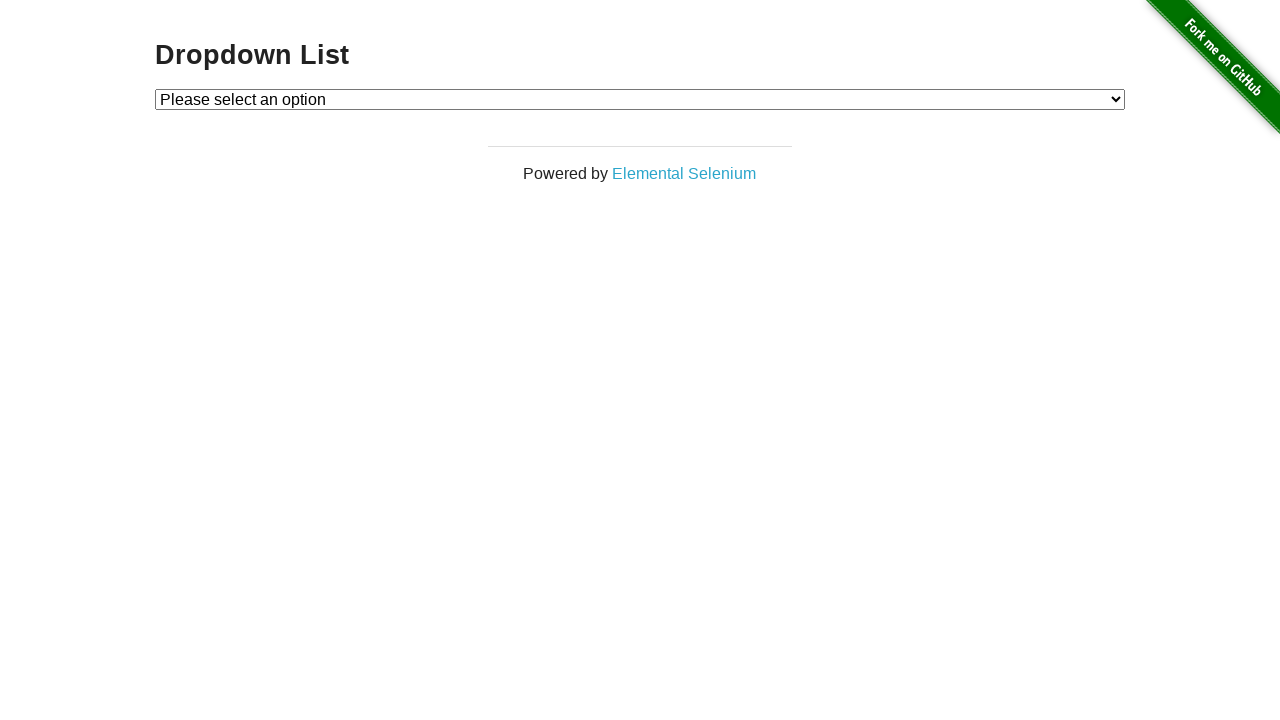

Retrieved default dropdown selection text
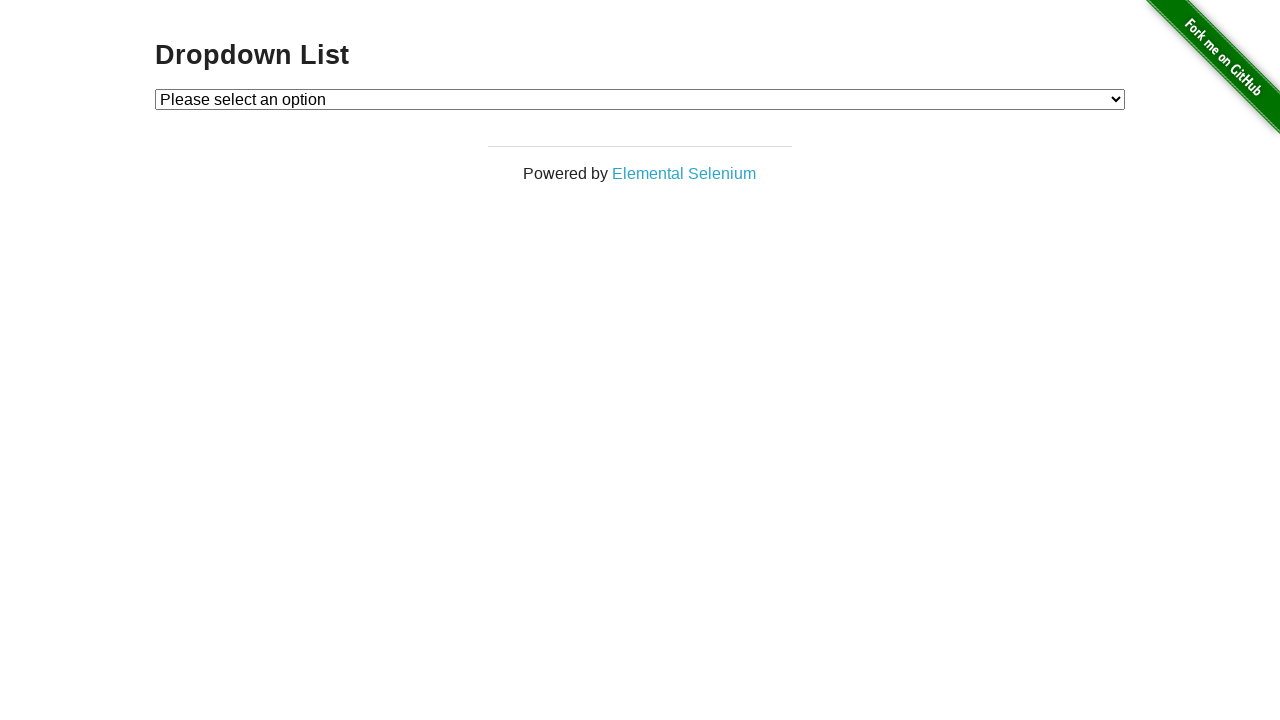

Verified default dropdown selection is 'Please select an option'
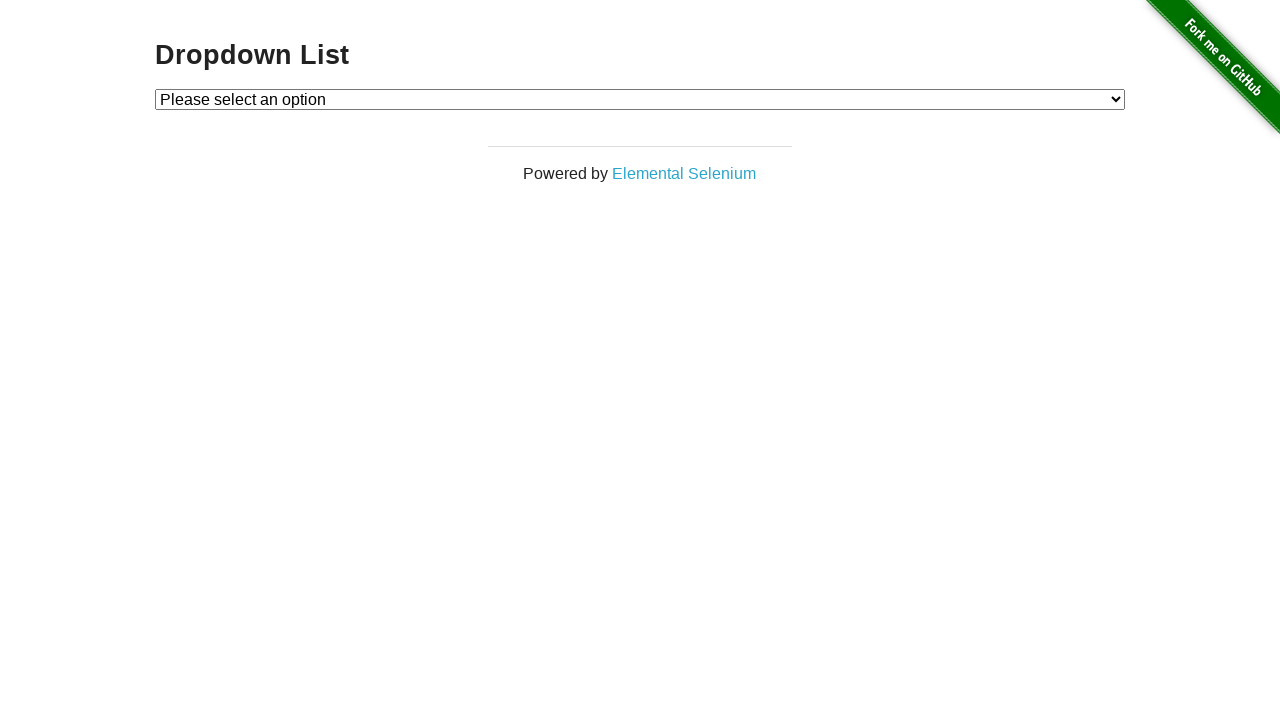

Selected Option 1 from dropdown by index on #dropdown
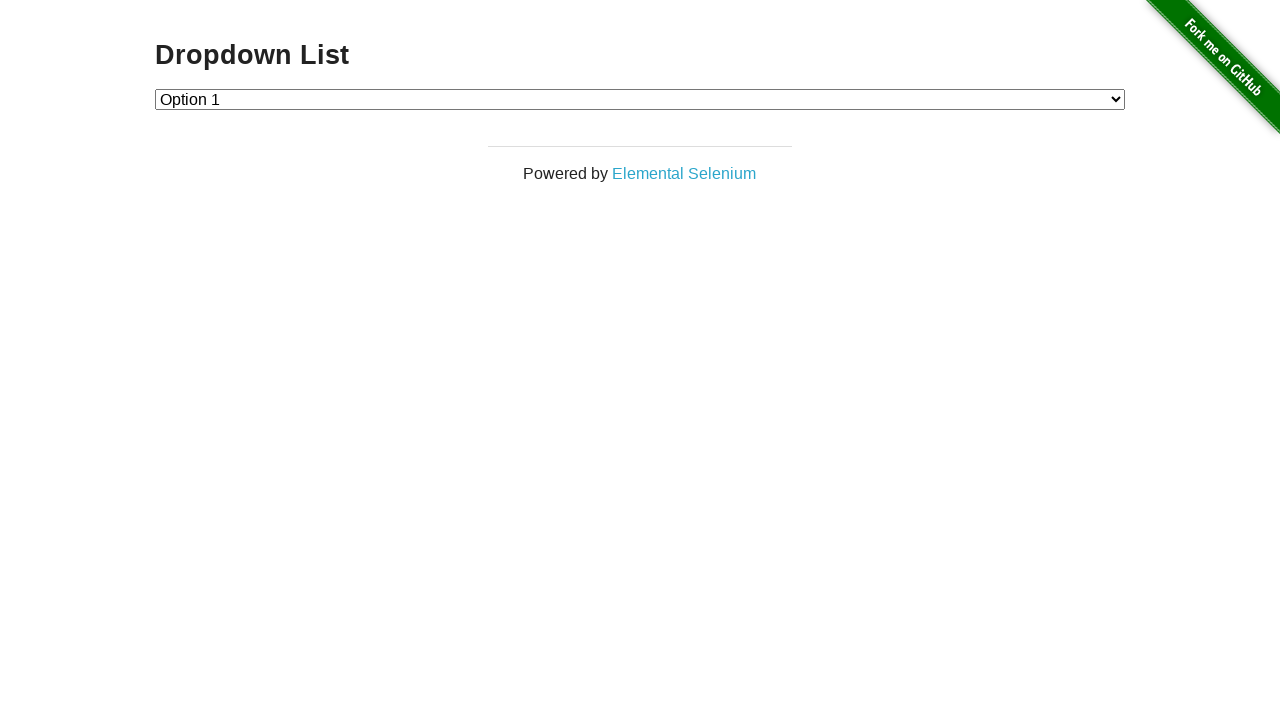

Retrieved selected dropdown option text after selecting Option 1
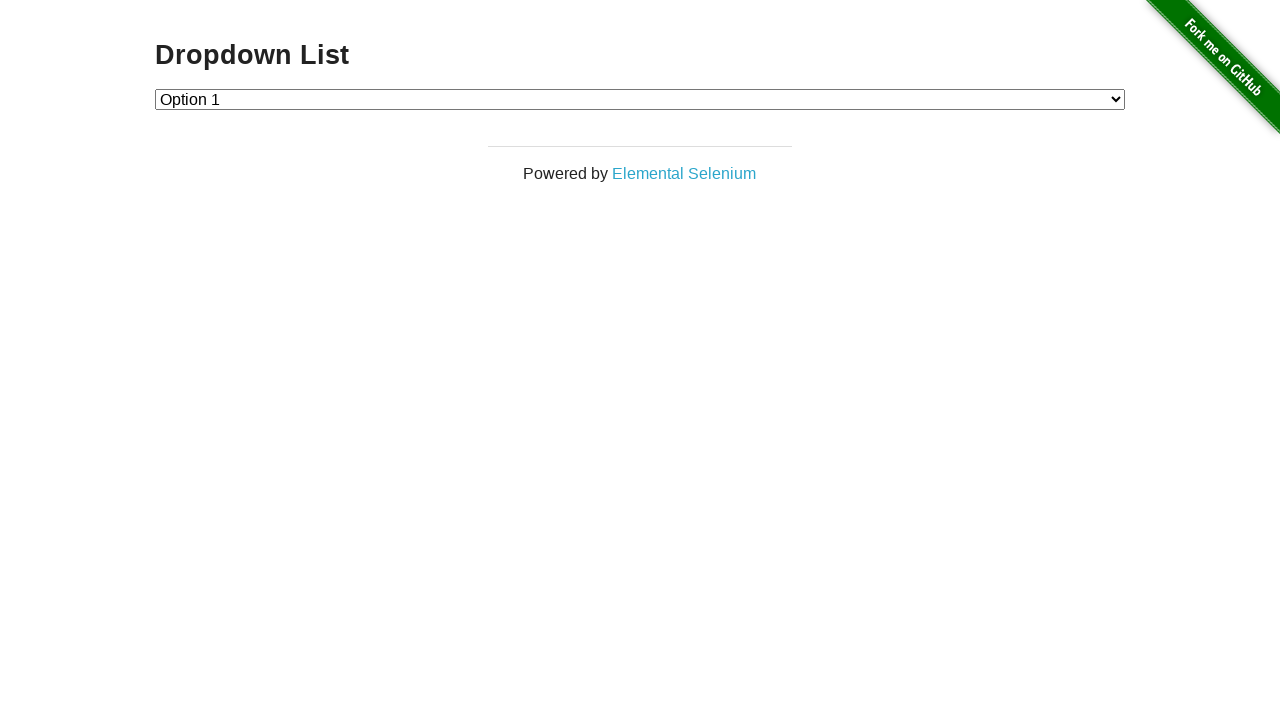

Verified Option 1 is now selected
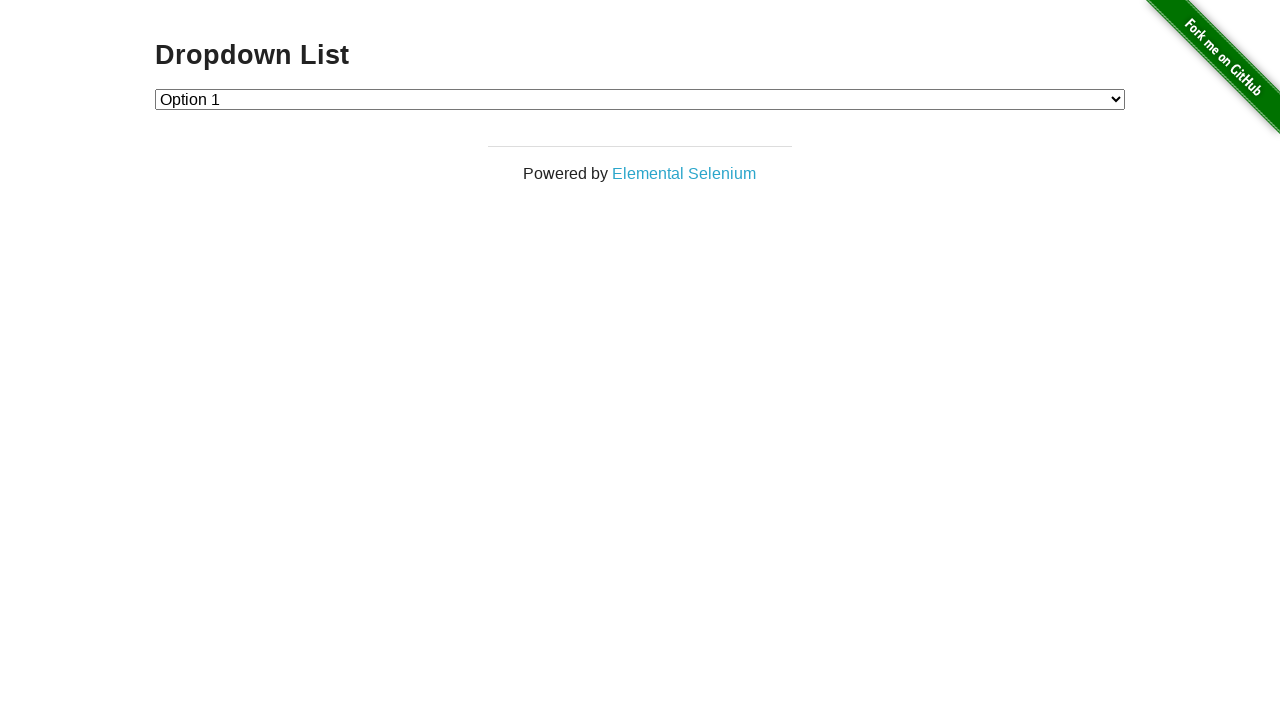

Selected Option 2 from dropdown by label on #dropdown
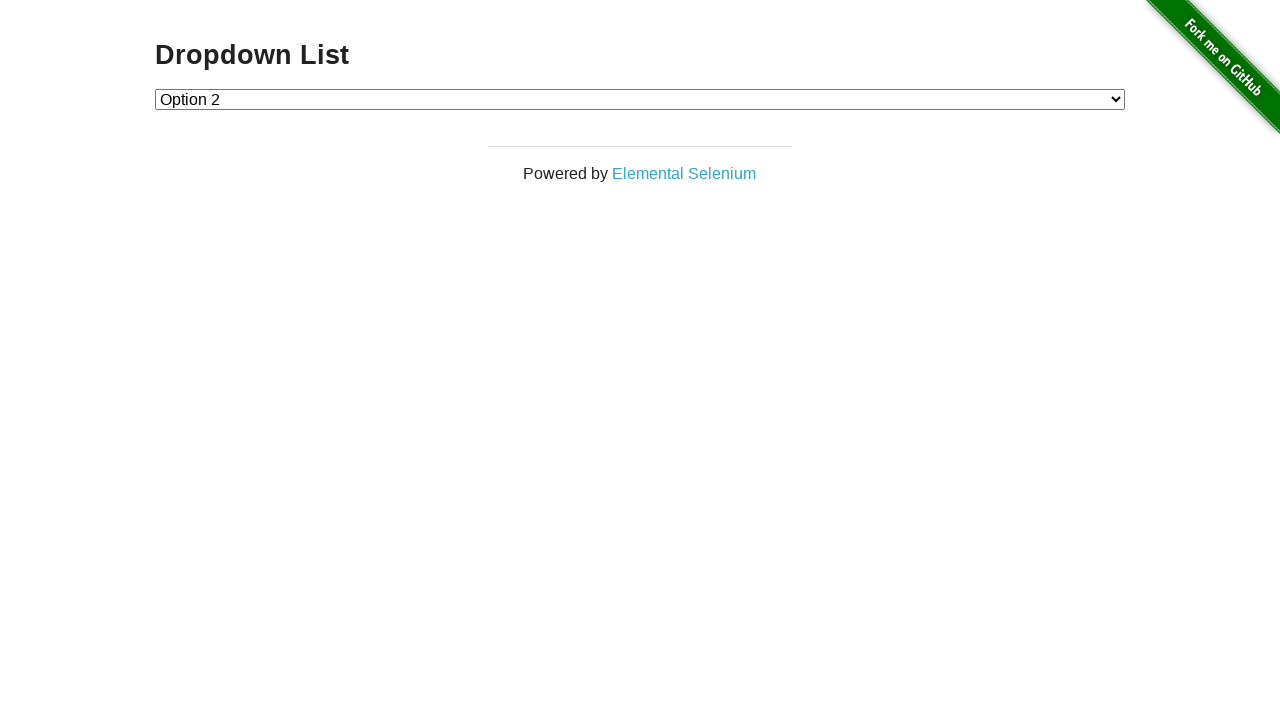

Retrieved selected dropdown option text after selecting Option 2
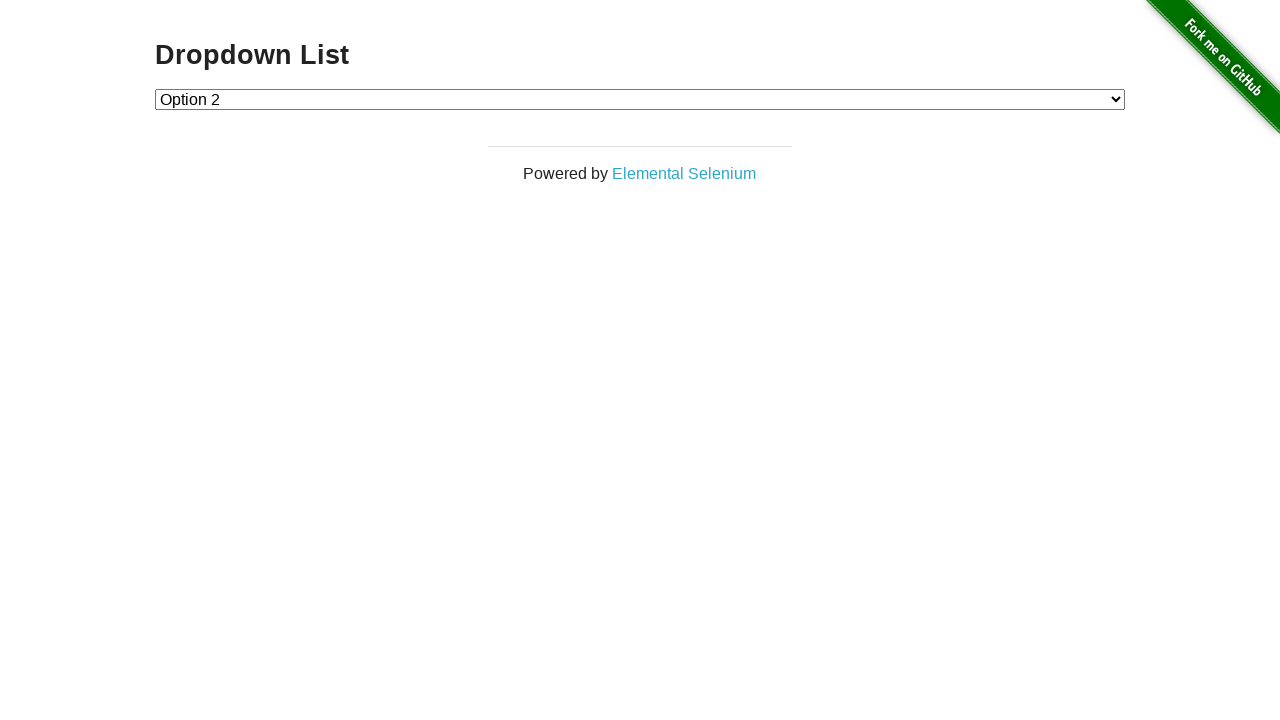

Verified Option 2 is now selected
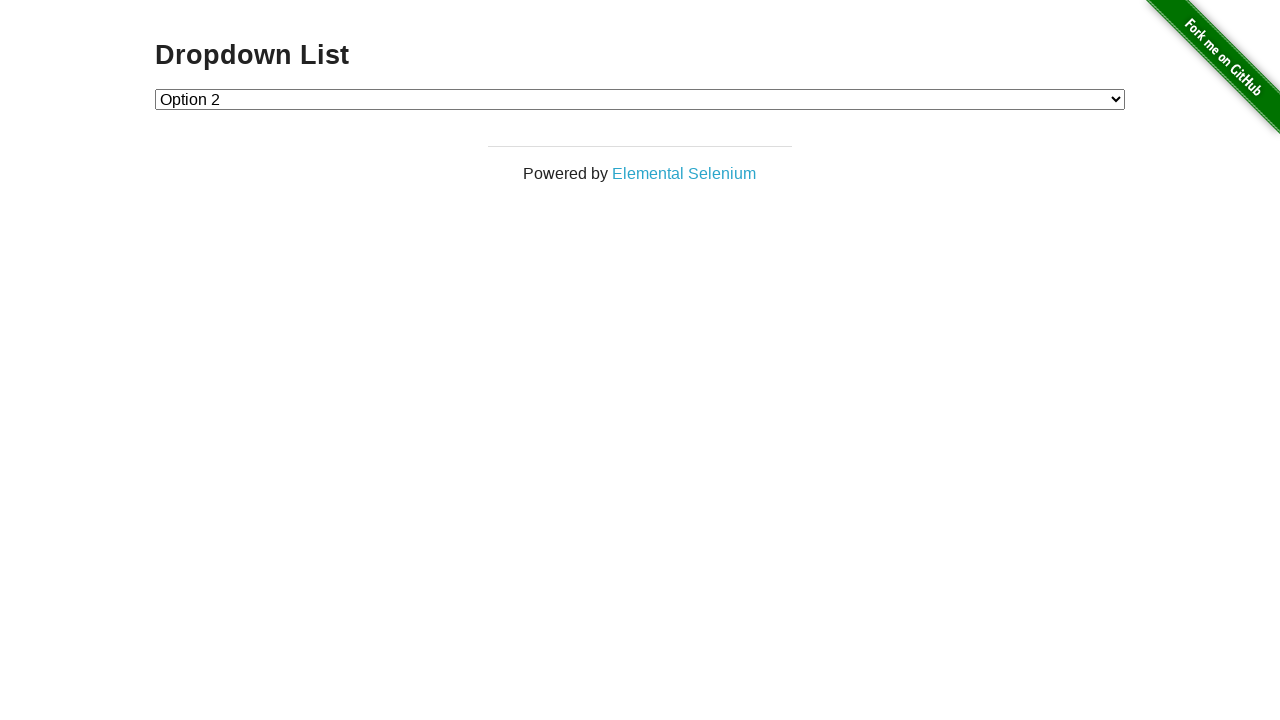

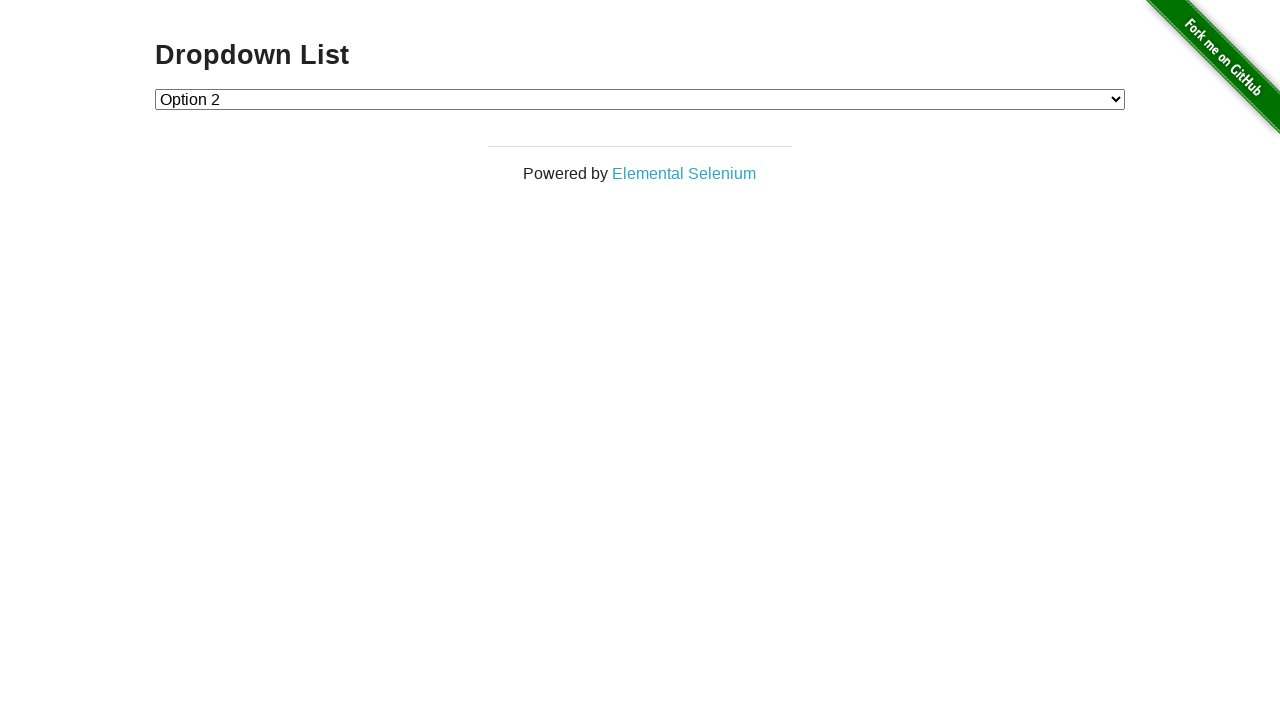